Tests interaction with multiple frames on a page by switching between frames and filling input fields in each frame

Starting URL: https://ui.vision/demo/webtest/frames/

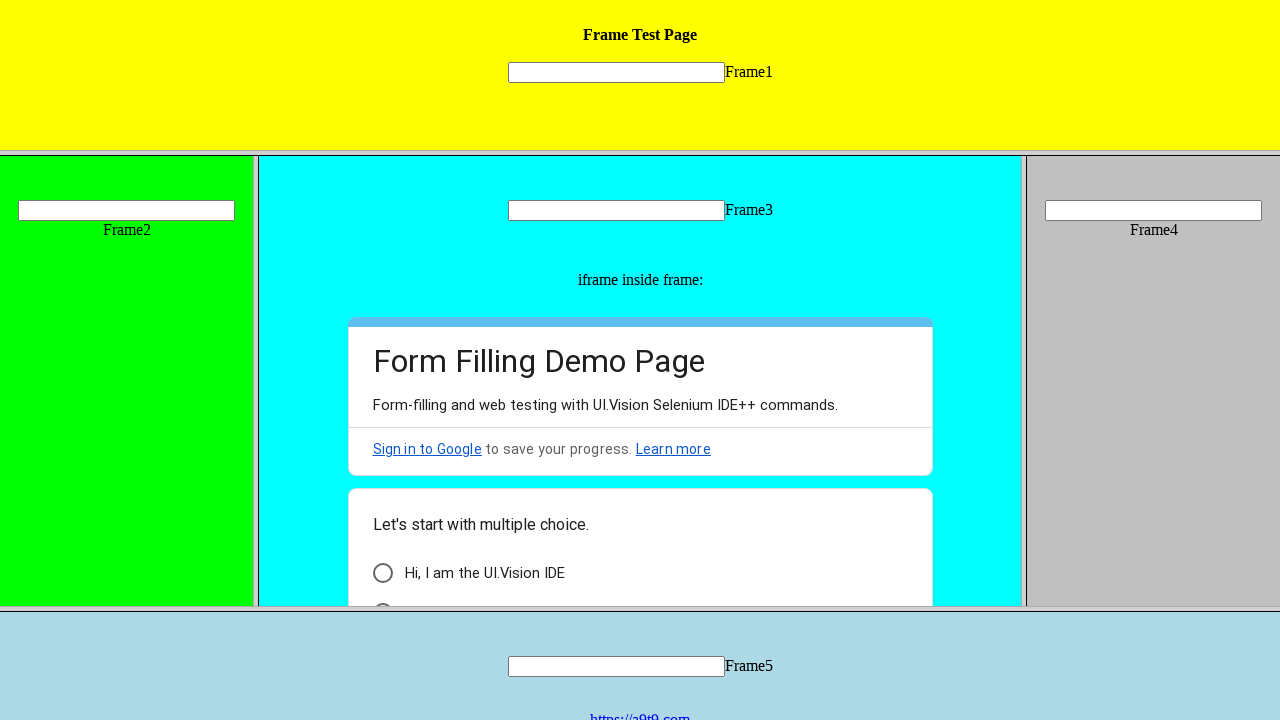

Located frame 1 element
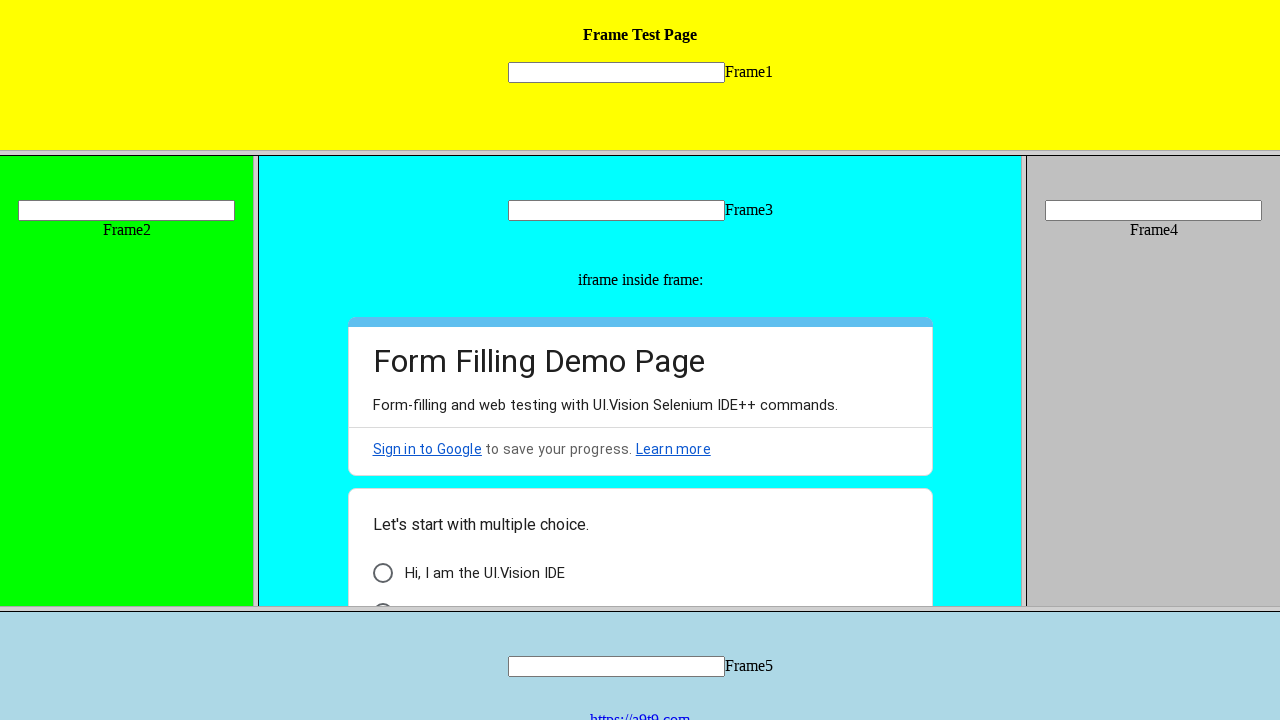

Filled input field in frame 1 with 'FRAME ONE' on frame[src='frame_1.html'] >> internal:control=enter-frame >> input[name='mytext1
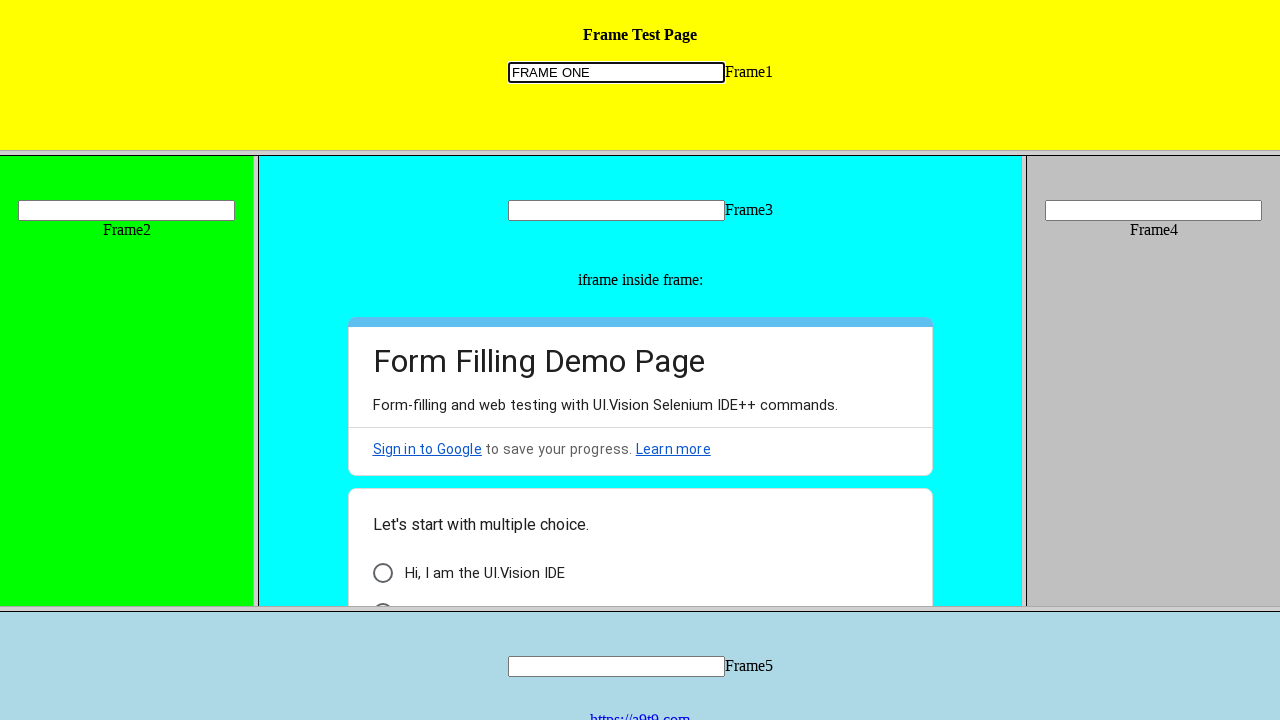

Located frame 2 element
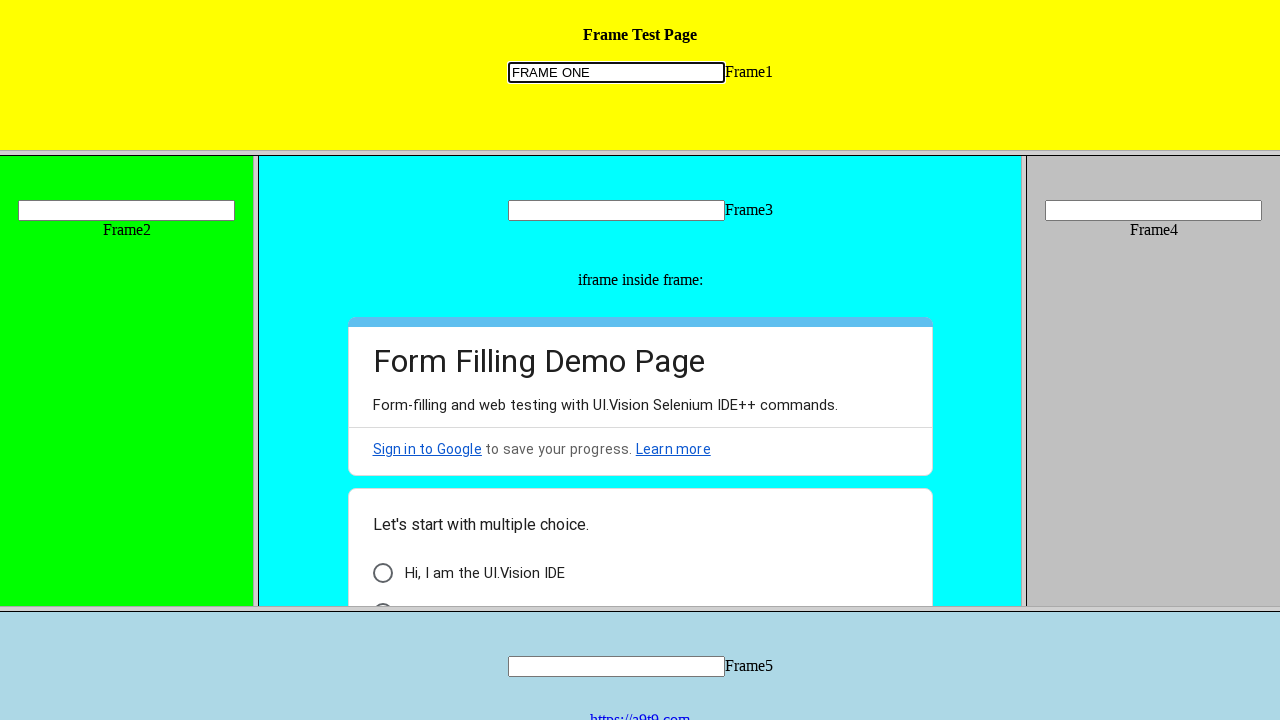

Filled input field in frame 2 with 'FRAME TWO' on frame[src='frame_2.html'] >> internal:control=enter-frame >> input[name='mytext2
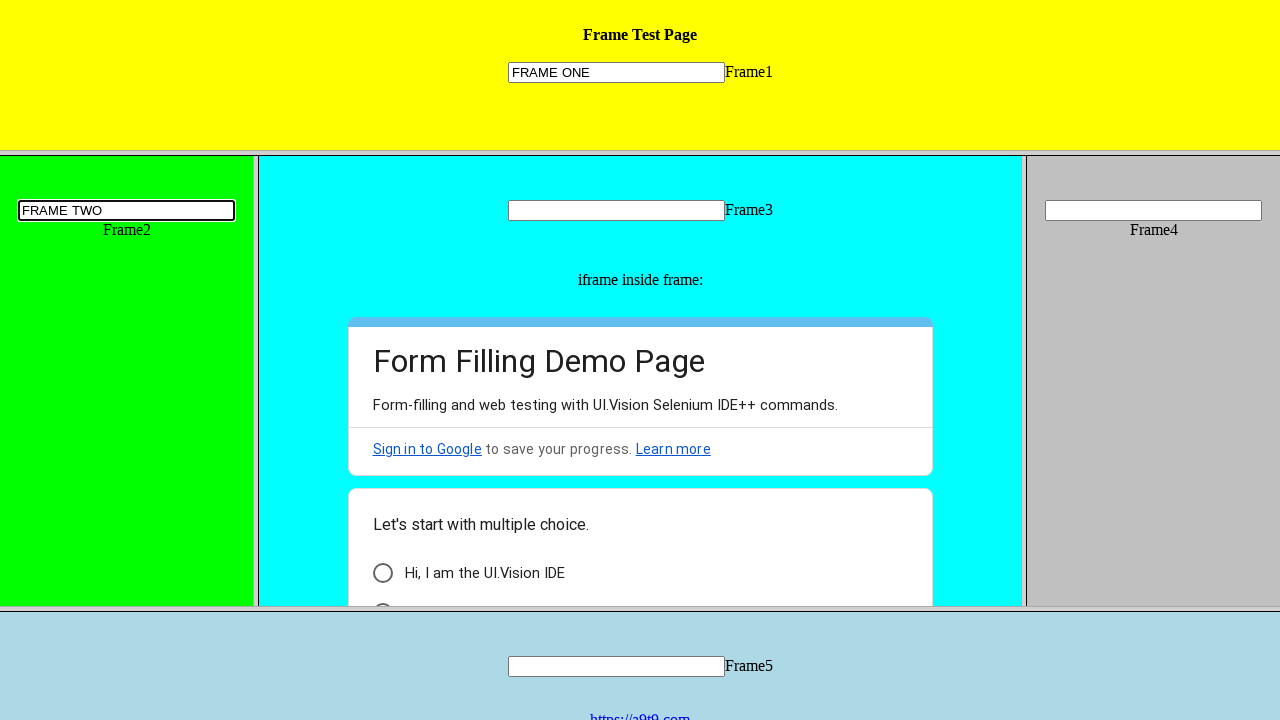

Located frame 4 element
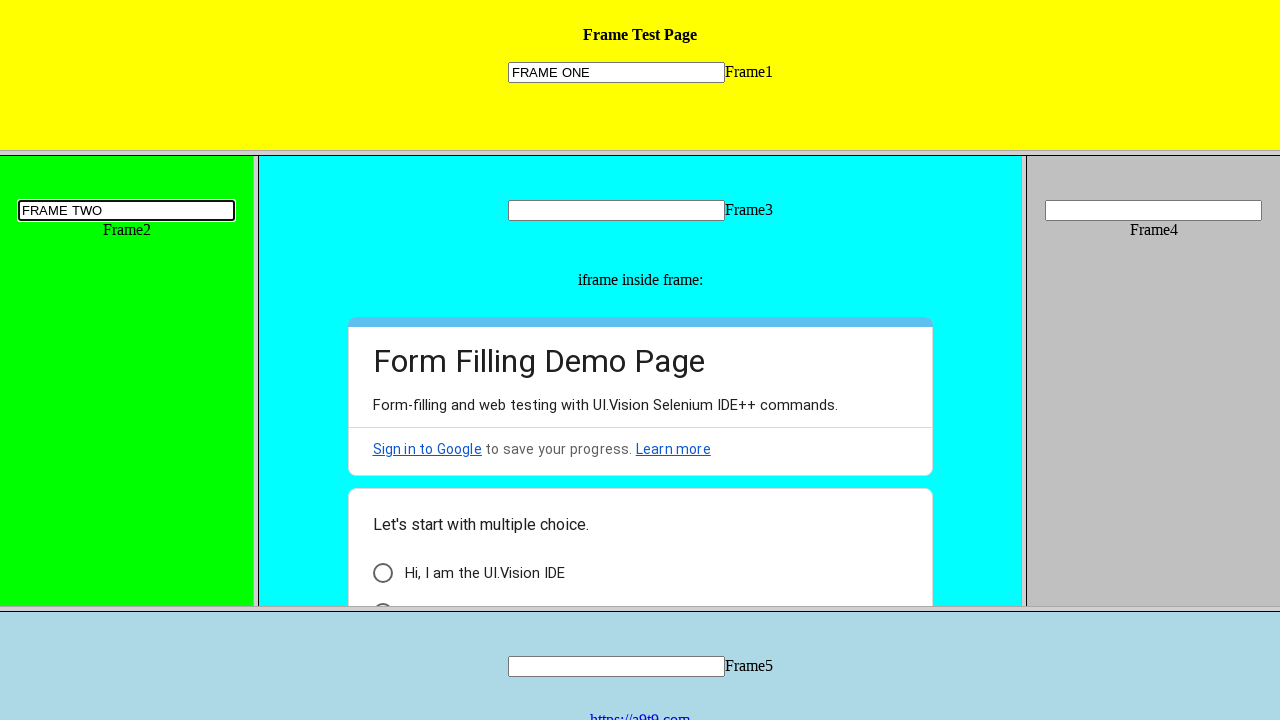

Filled input field in frame 4 with 'FRAME FOUR' on frame[src='frame_4.html'] >> internal:control=enter-frame >> input[name='mytext4
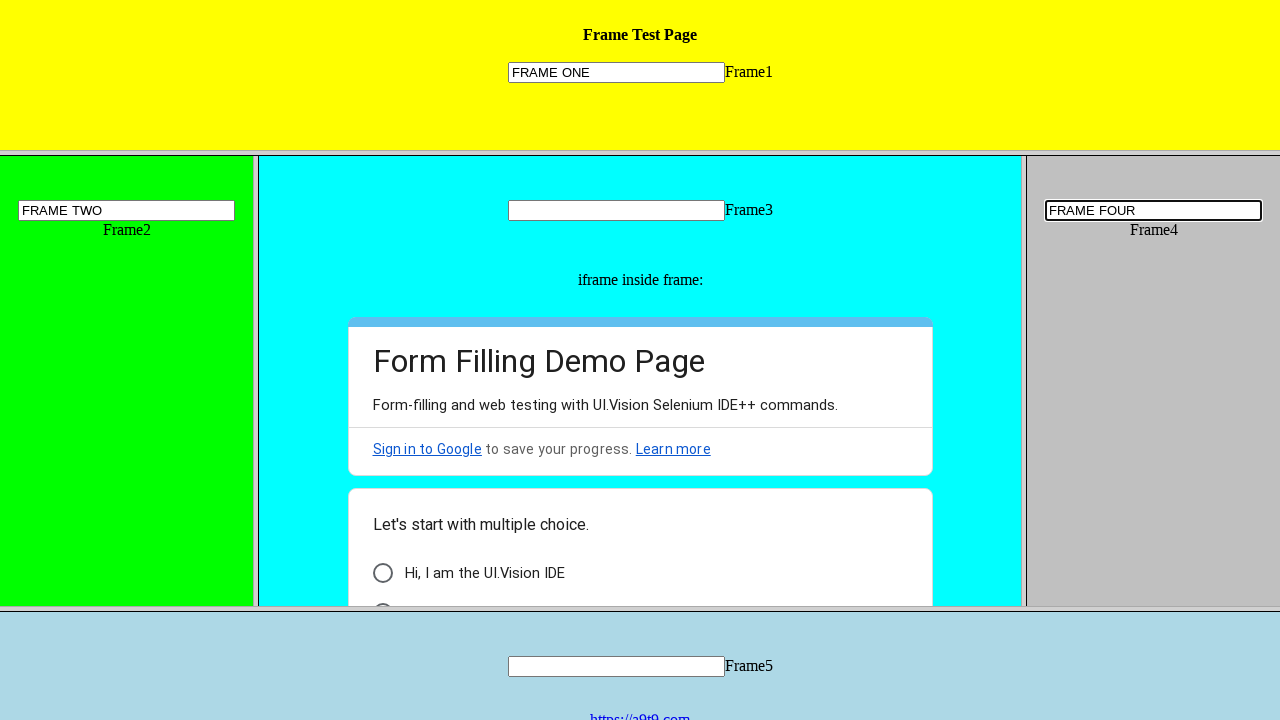

Located frame 5 element
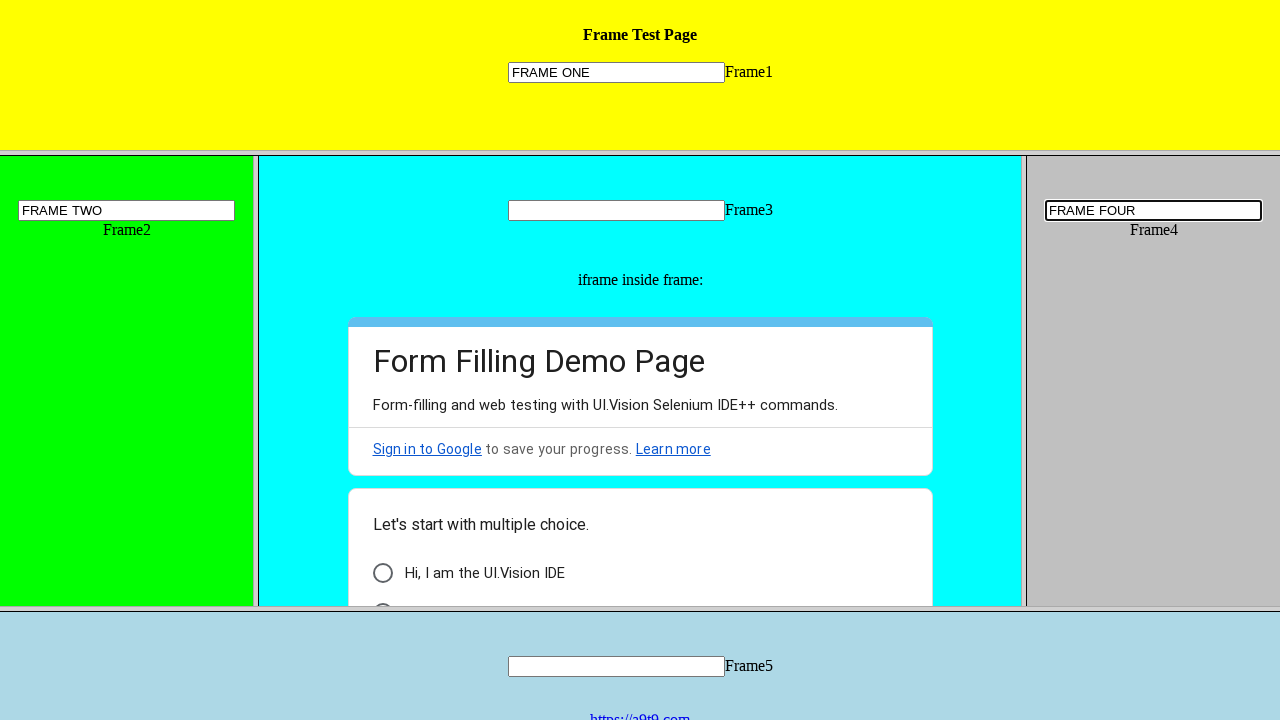

Filled input field in frame 5 with 'FRAME FIVE' on frame[src='frame_5.html'] >> internal:control=enter-frame >> input[name='mytext5
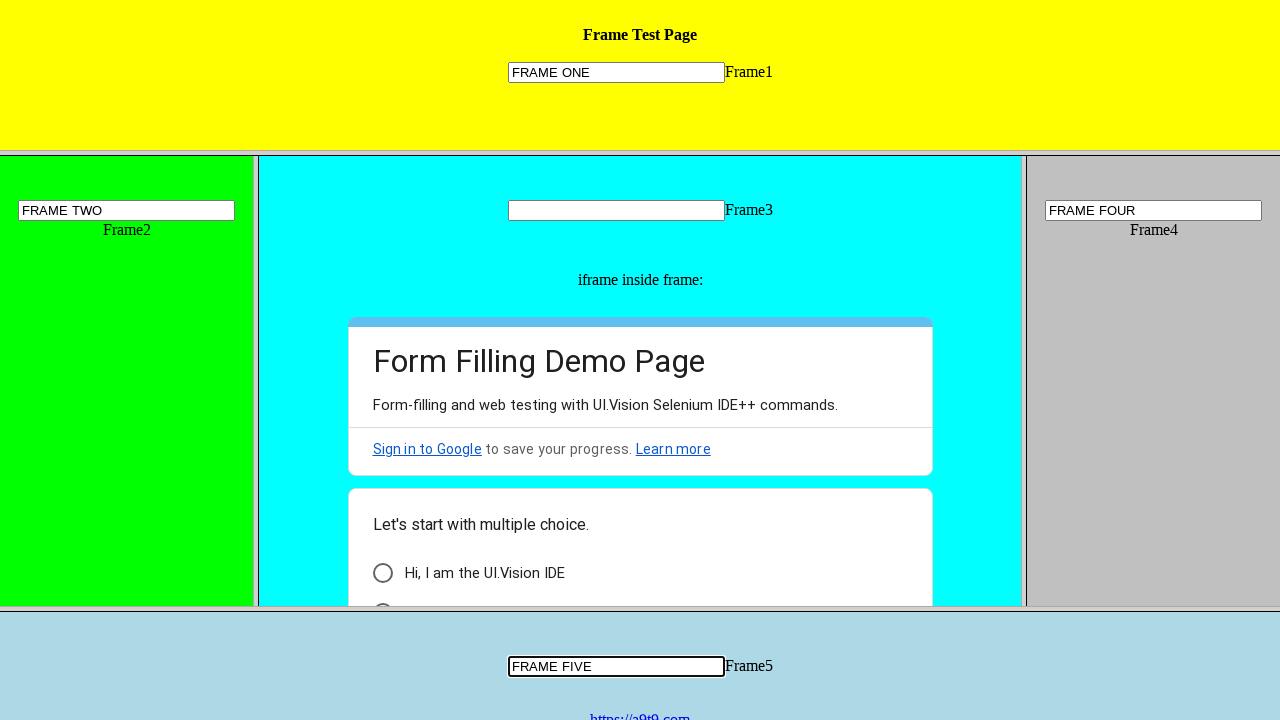

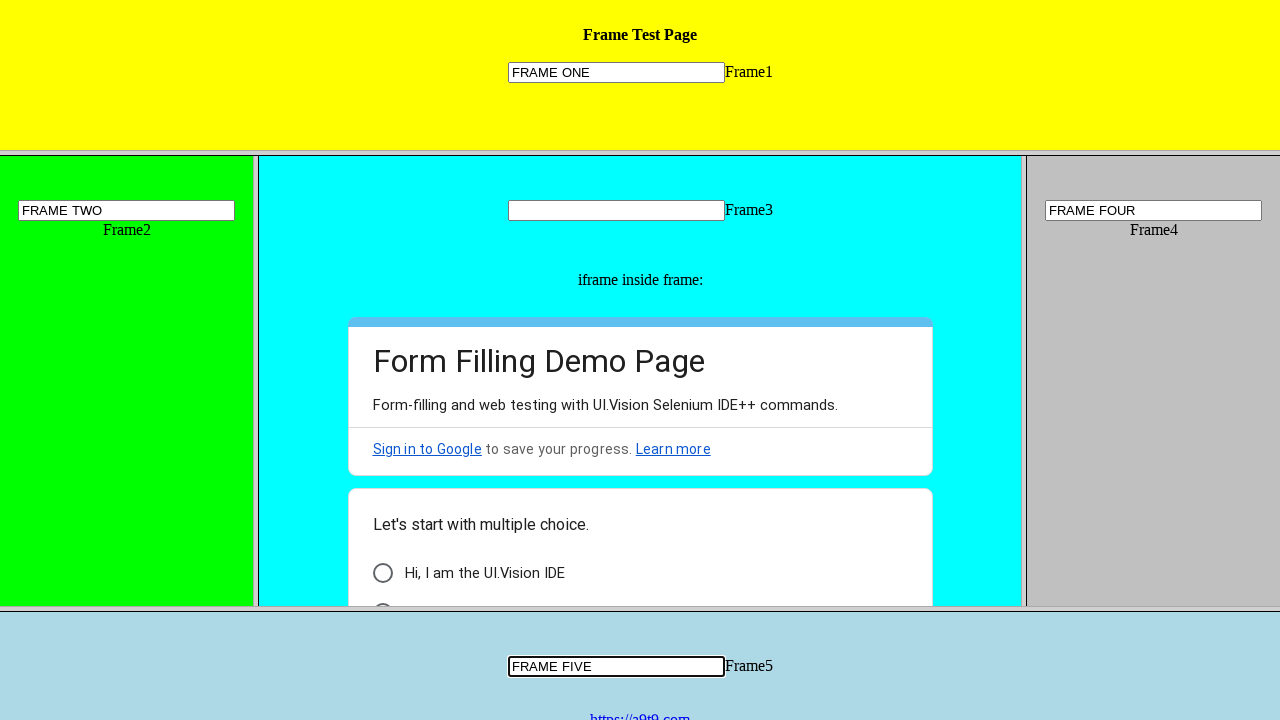